Tests JavaScript alert handling by clicking the alert button, accepting the alert, and verifying the result message

Starting URL: https://the-internet.herokuapp.com/javascript_alerts

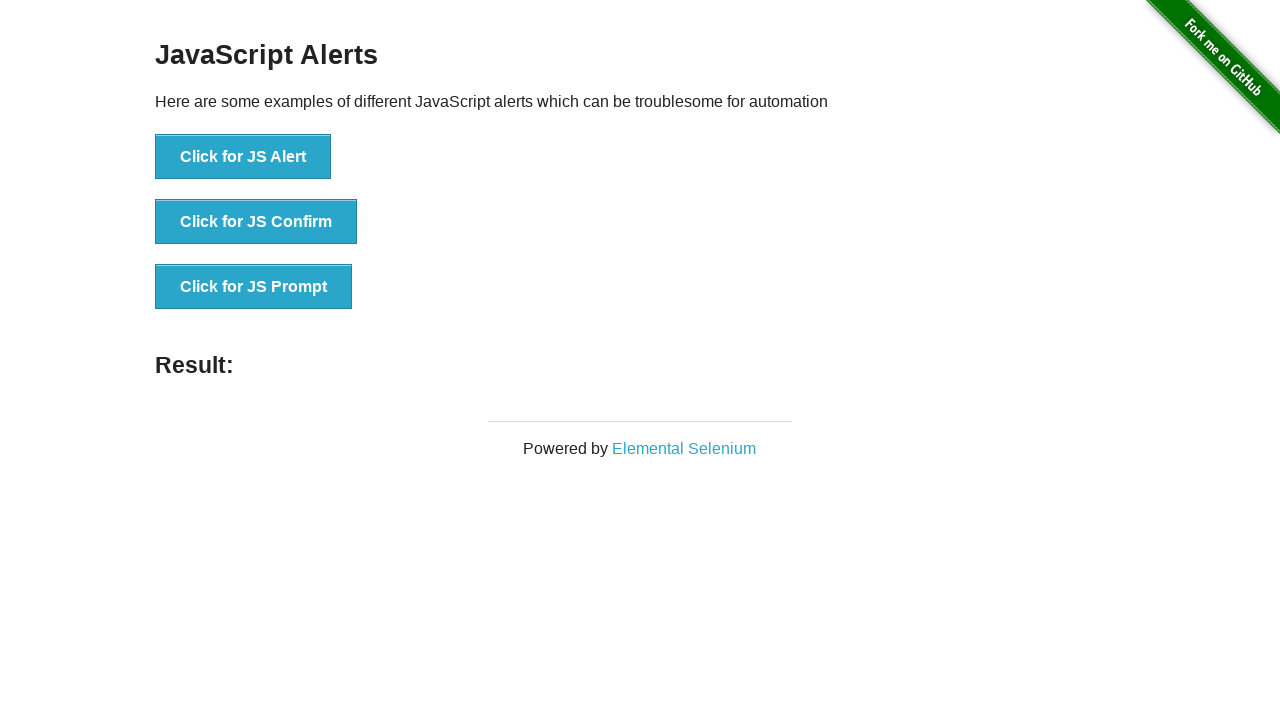

Clicked the JS Alert button at (243, 157) on xpath=//button[text()='Click for JS Alert']
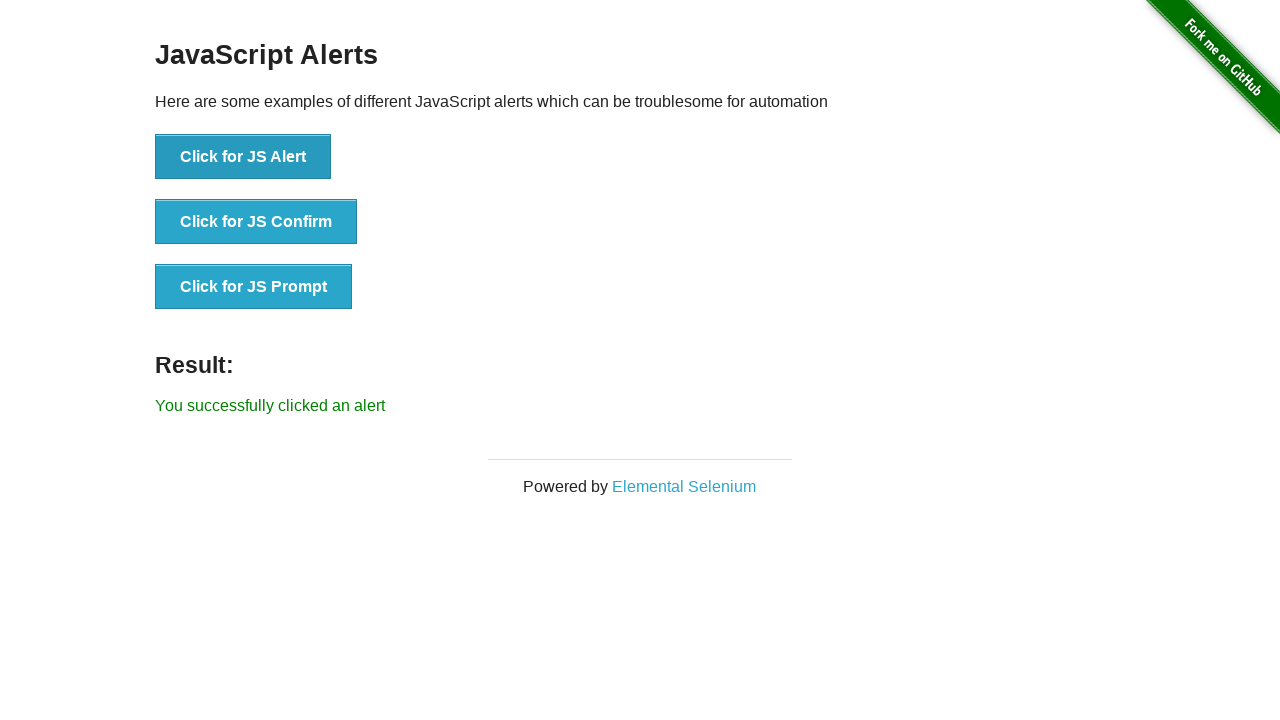

Set up dialog handler to accept alerts
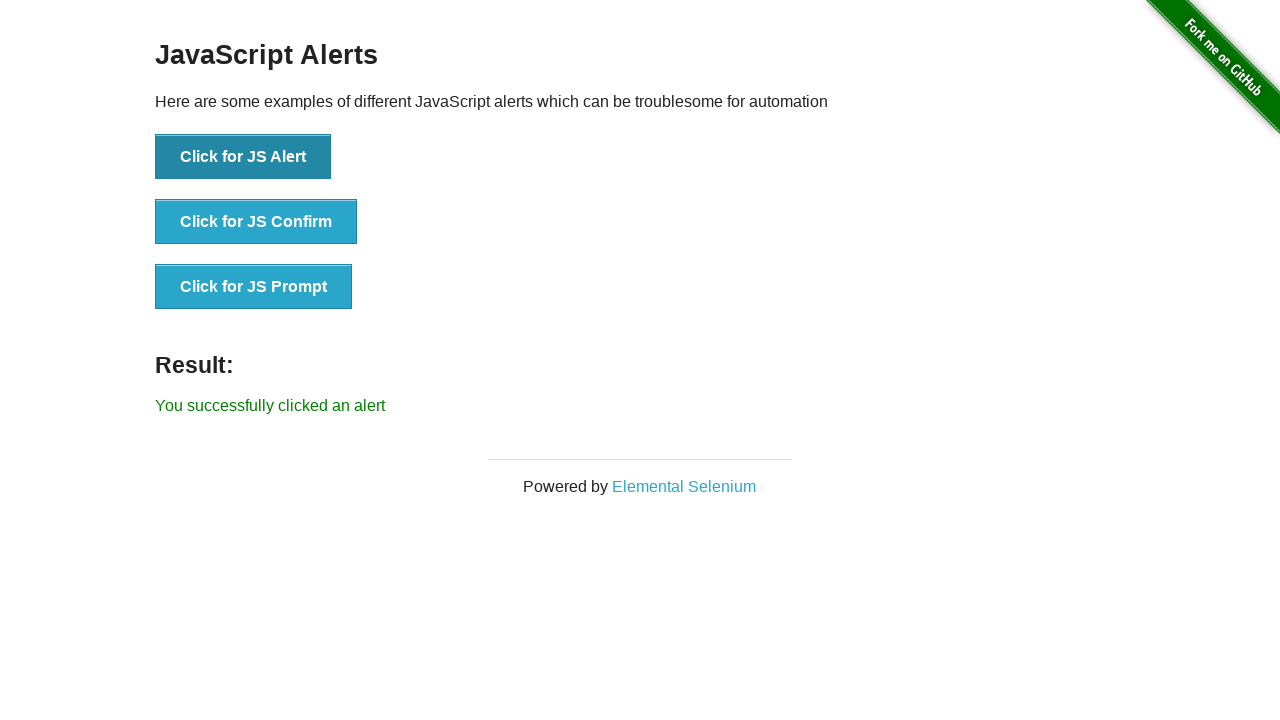

Clicked the JS Alert button to trigger alert at (243, 157) on xpath=//button[text()='Click for JS Alert']
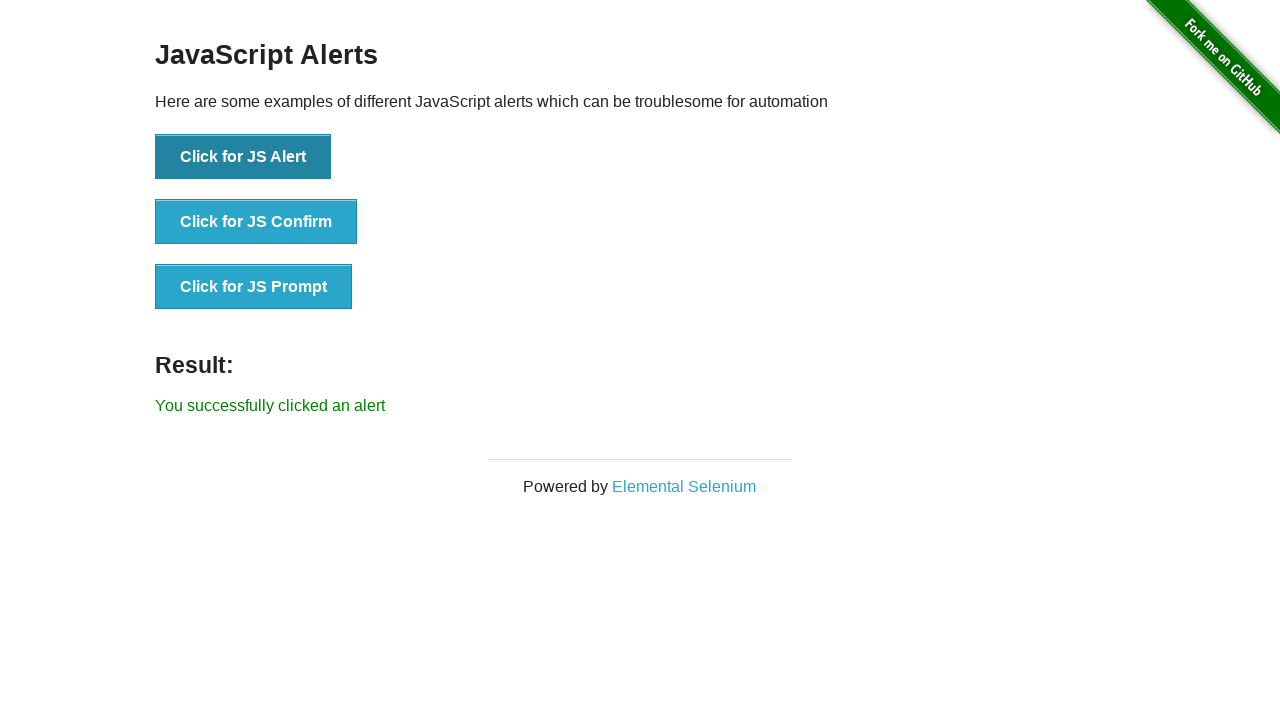

Result message appeared
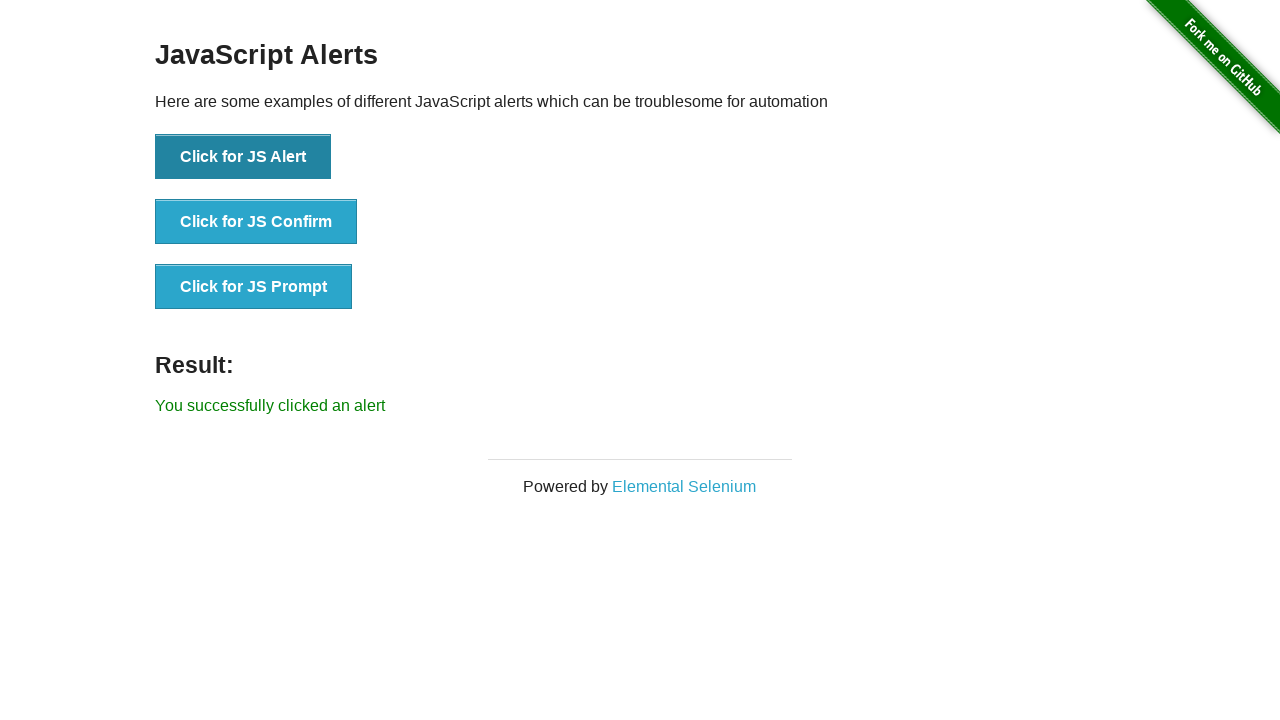

Retrieved result text content
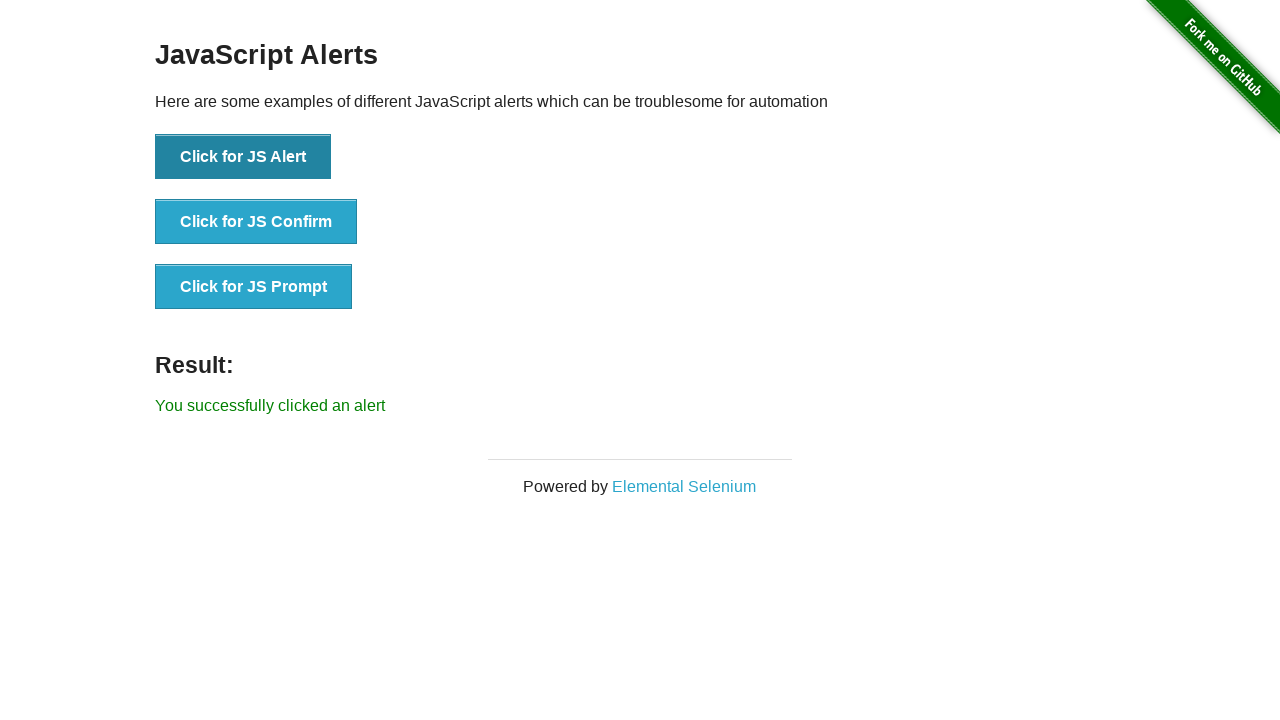

Verified result text matches expected message
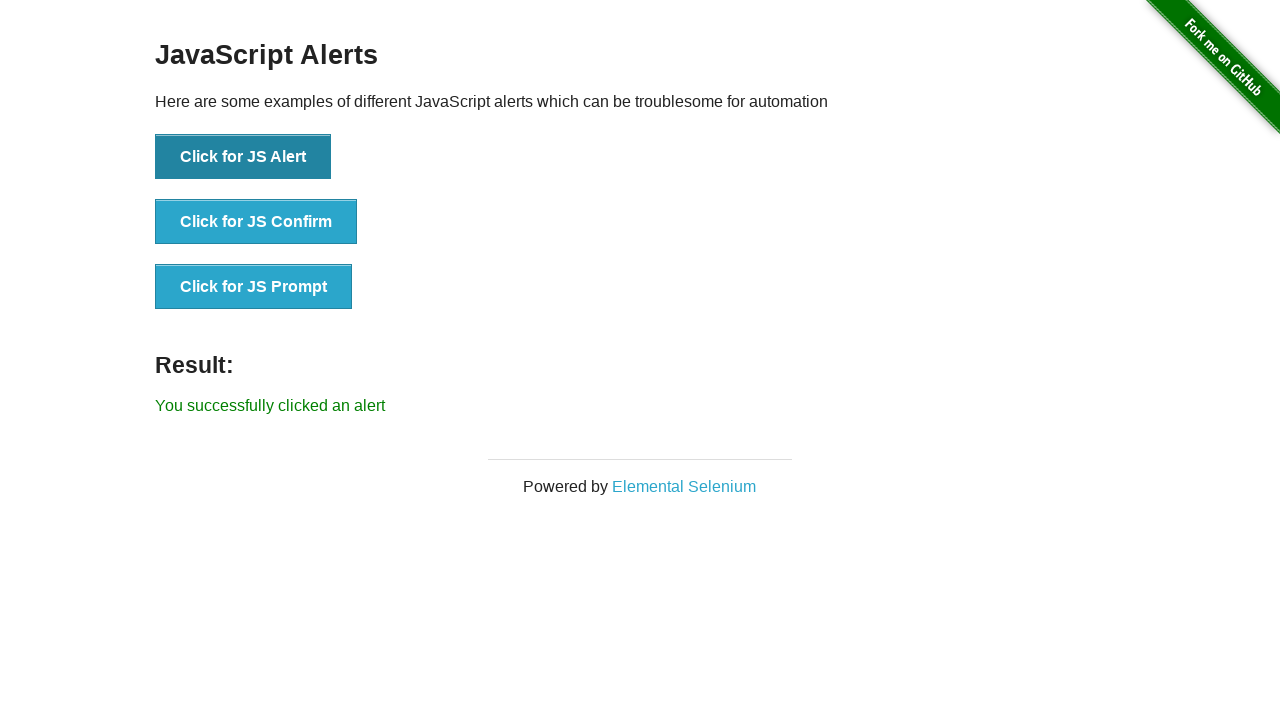

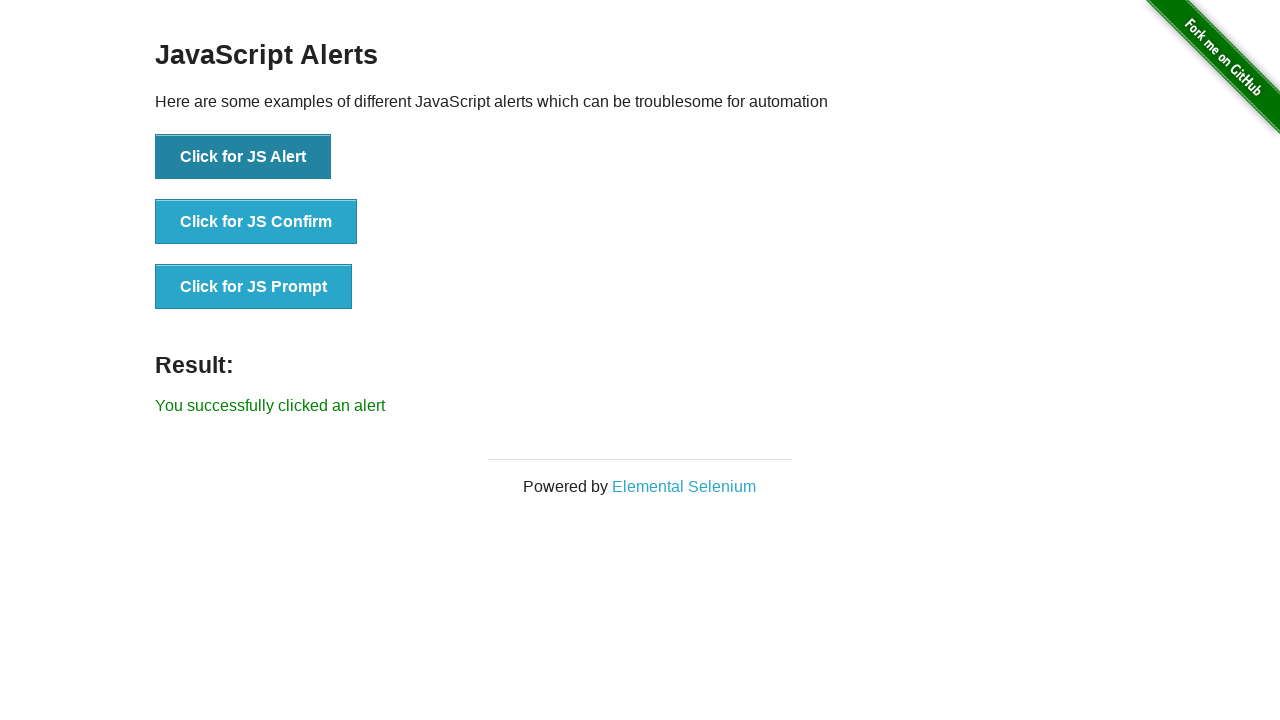